Tests resizable element by clicking, holding, and dragging the resize handle

Starting URL: https://demoqa.com/resizable

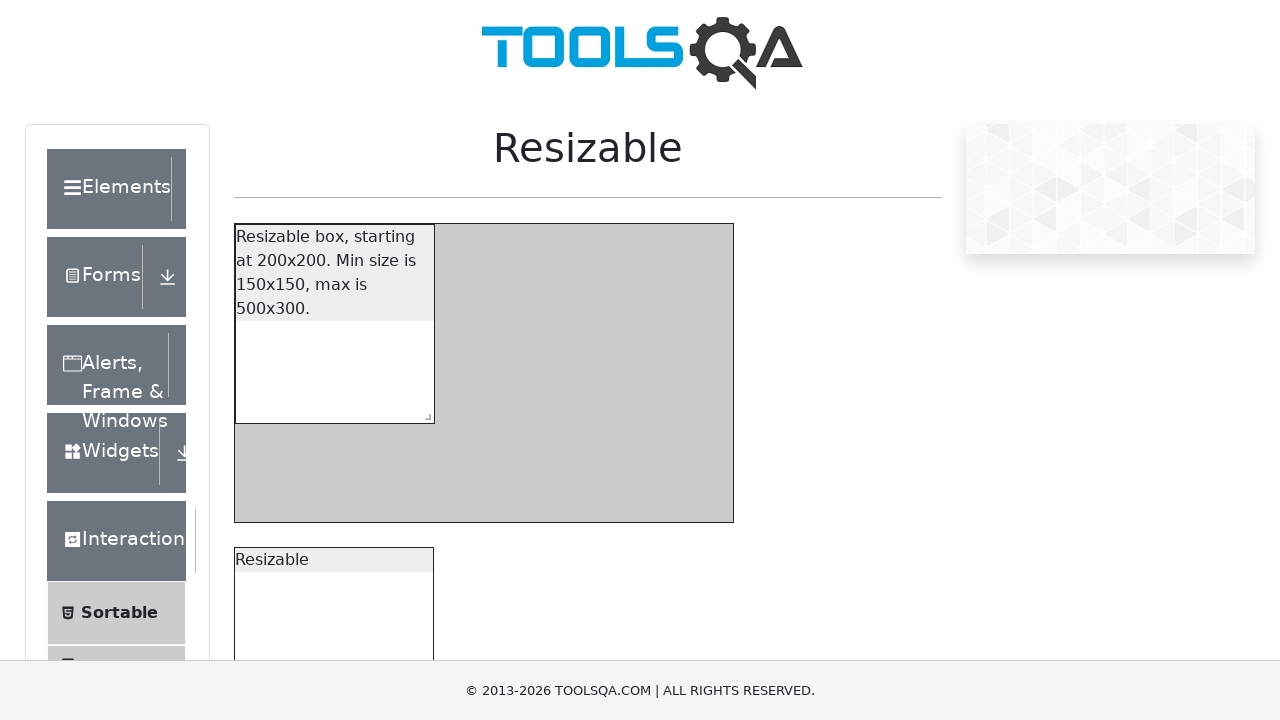

Navigated to resizable demo page
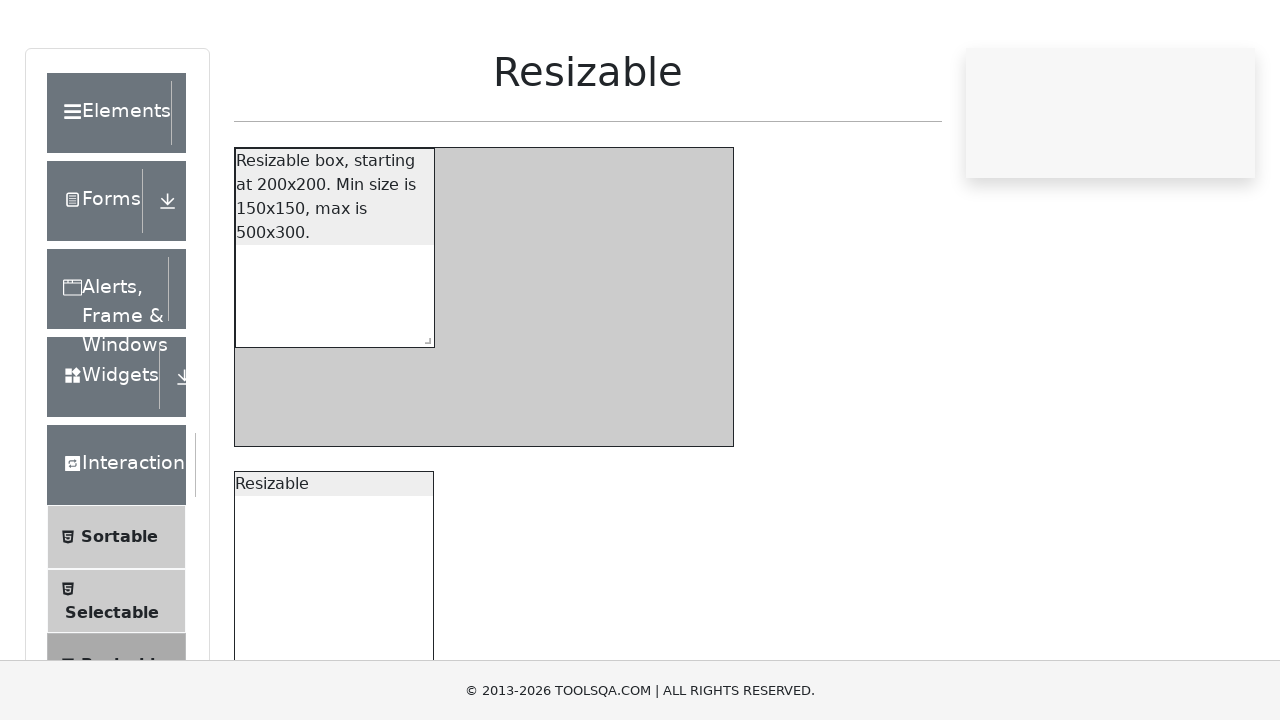

Located the resizable handle element
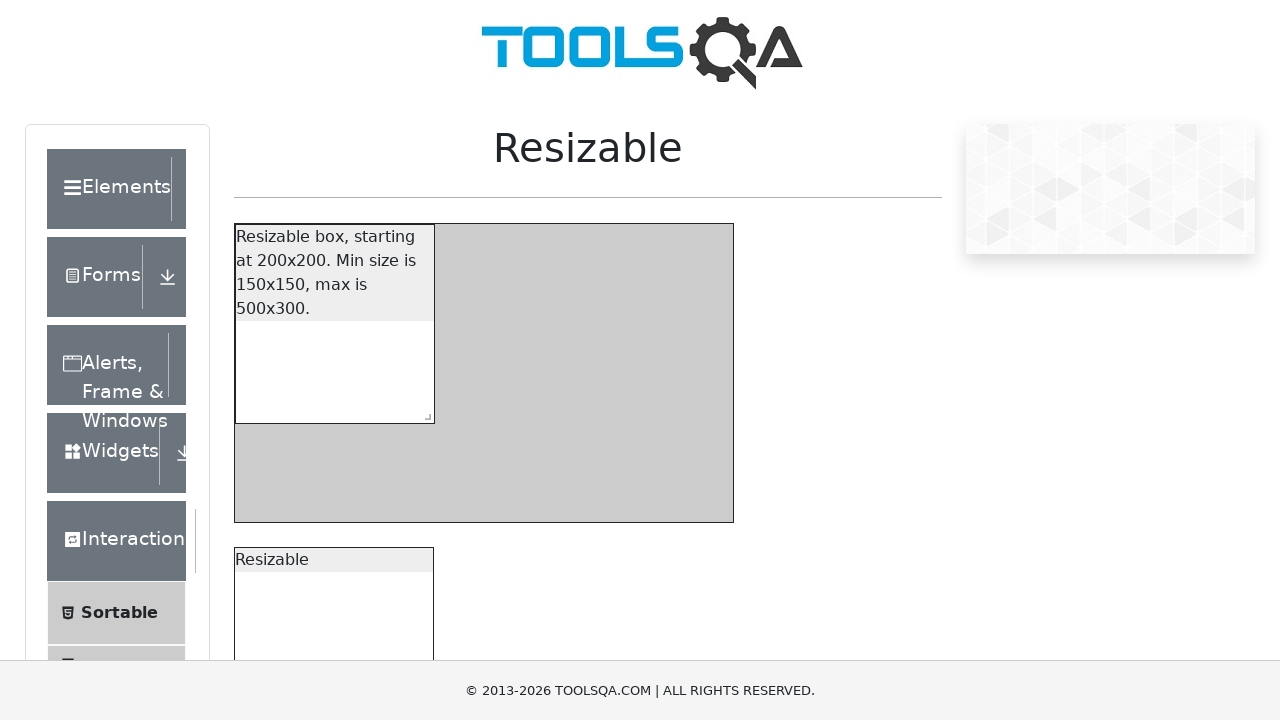

Retrieved bounding box coordinates of the resize handle
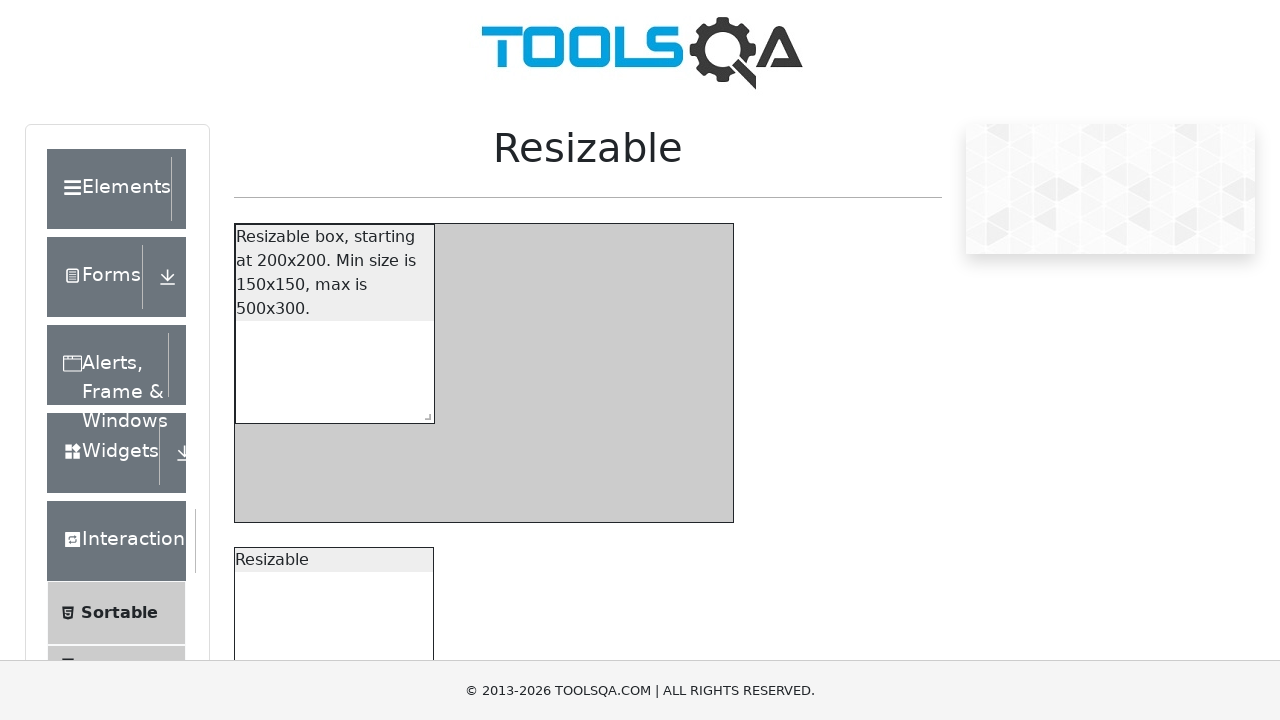

Moved mouse to center of resize handle at (423, 736)
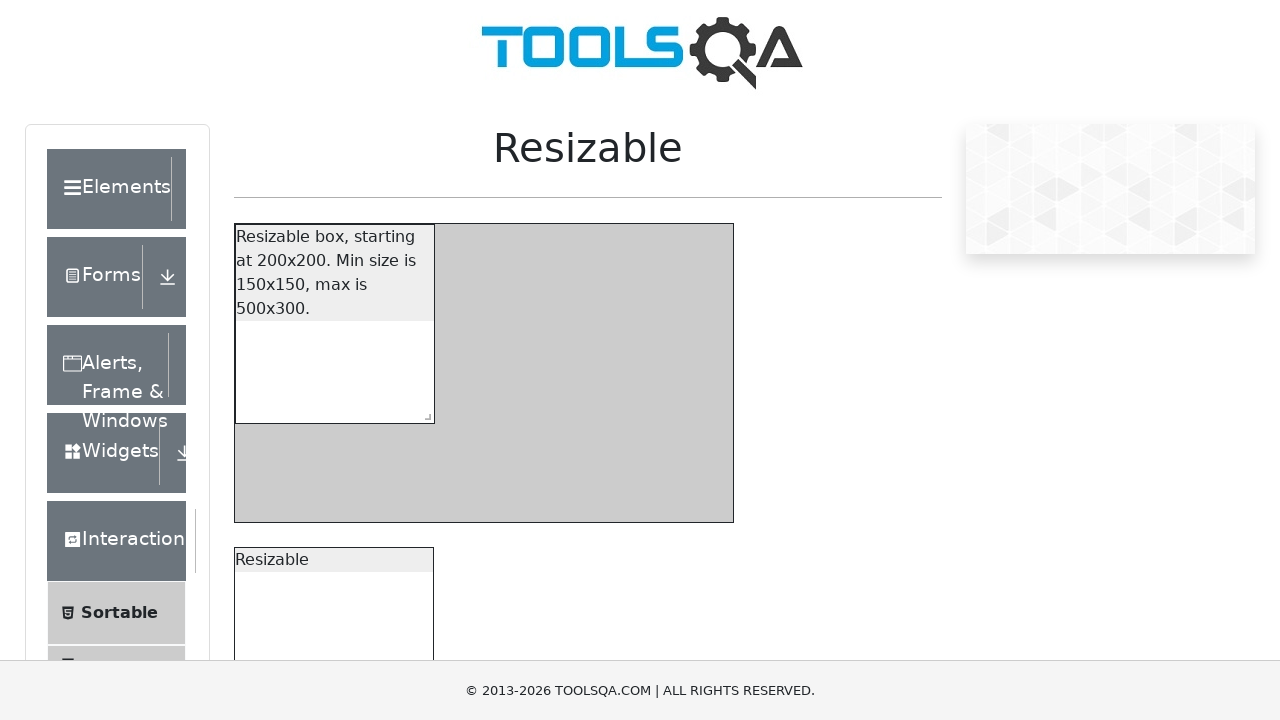

Pressed mouse button down on resize handle at (423, 736)
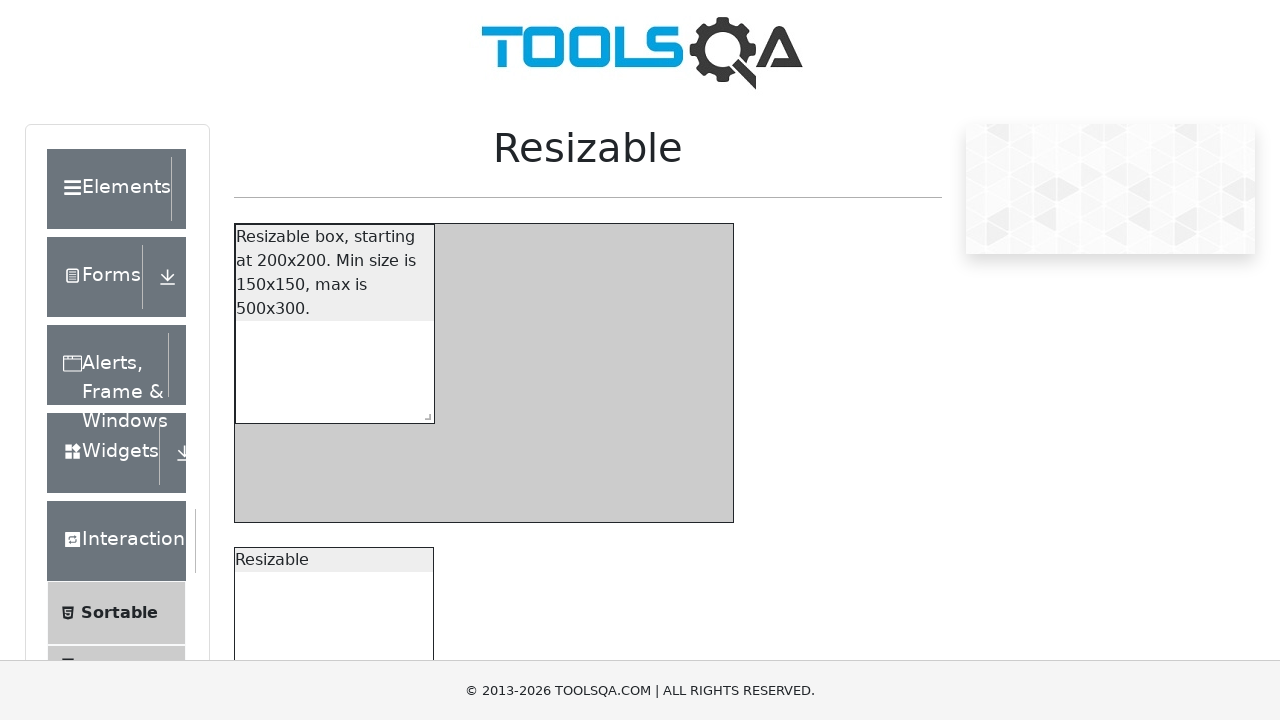

Dragged resize handle to new position (offset by 300, 206) at (713, 932)
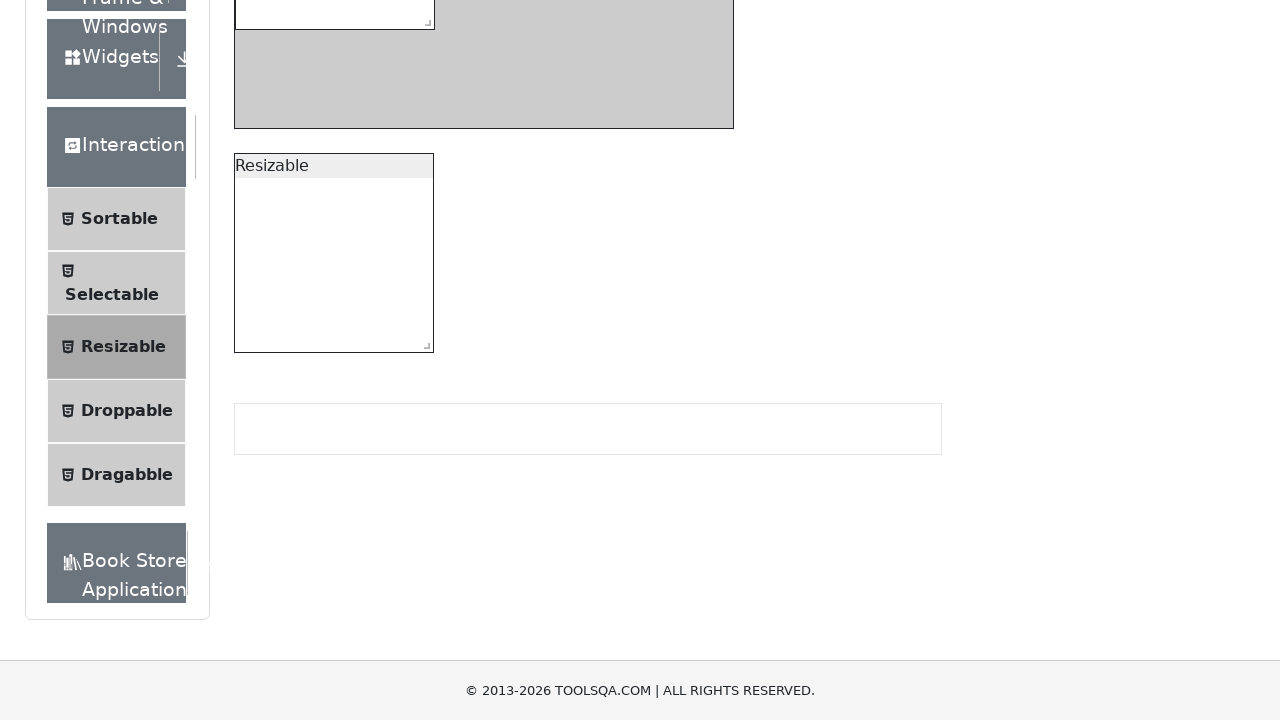

Released mouse button to complete resize operation at (713, 932)
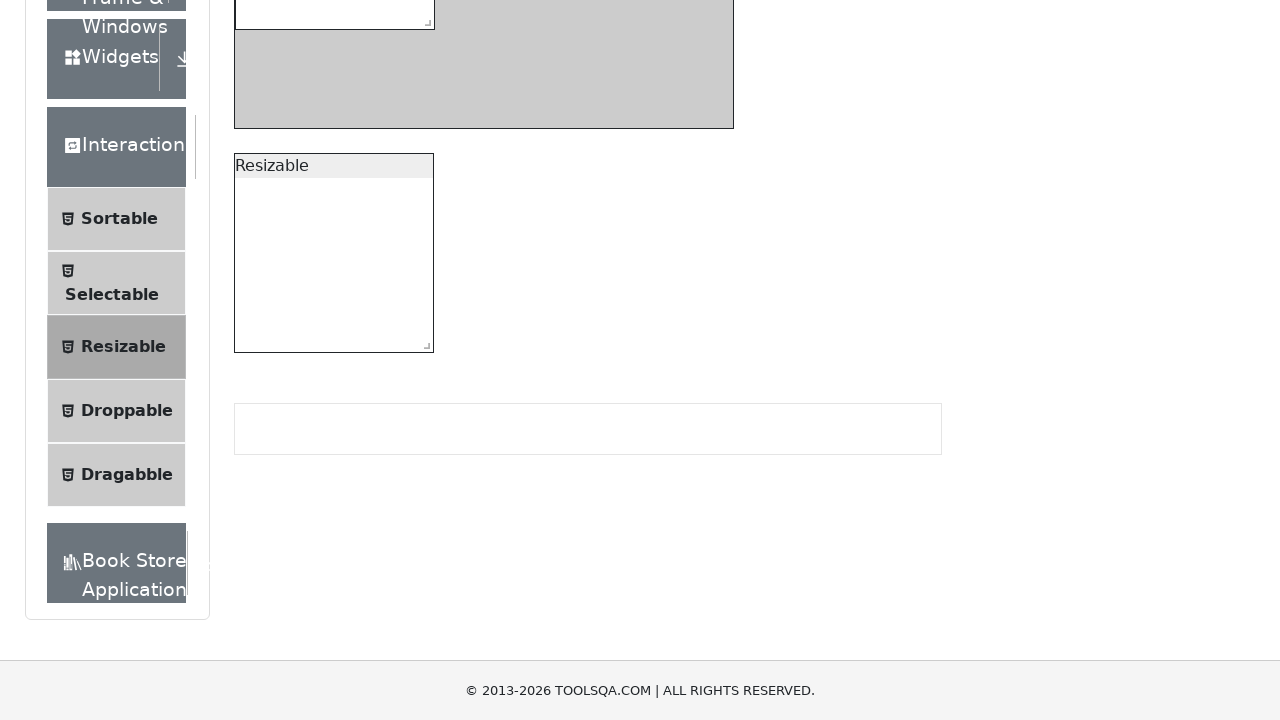

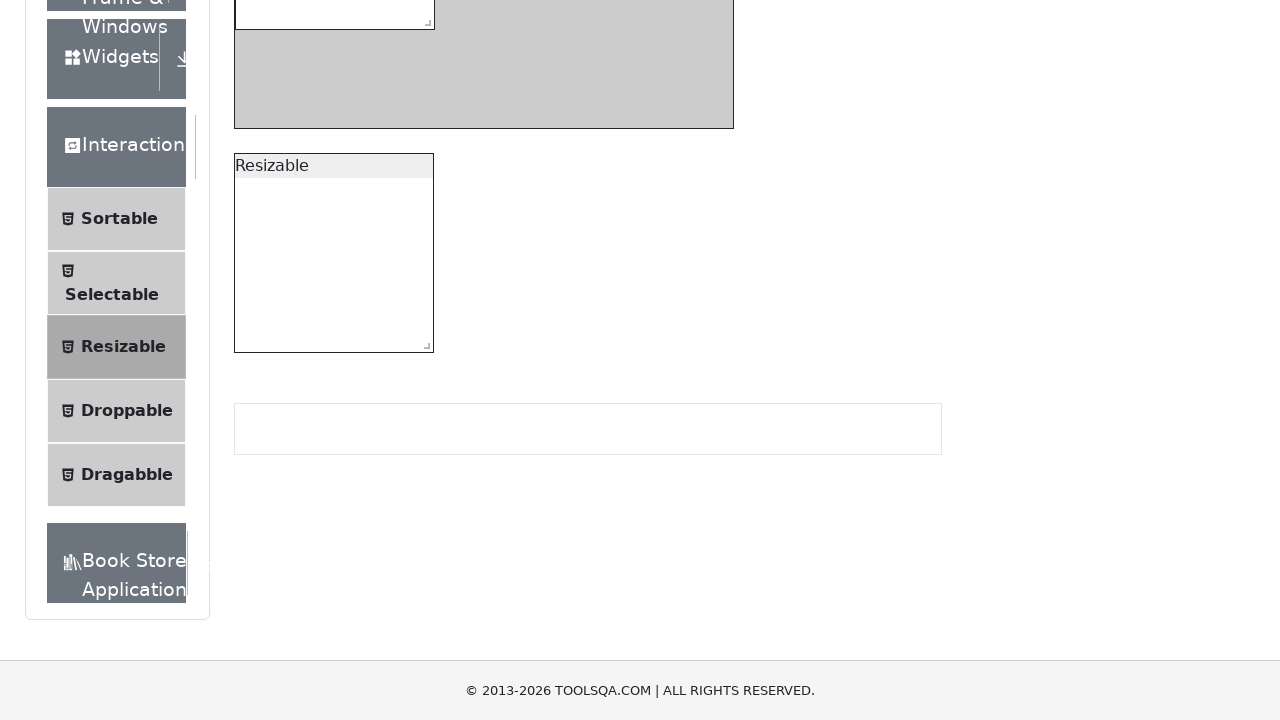